Tests multi-tab browser functionality by opening a new tab, navigating to a different page to extract course information, then switching back to the original tab to fill a form field with the extracted text.

Starting URL: https://rahulshettyacademy.com/angularpractice/

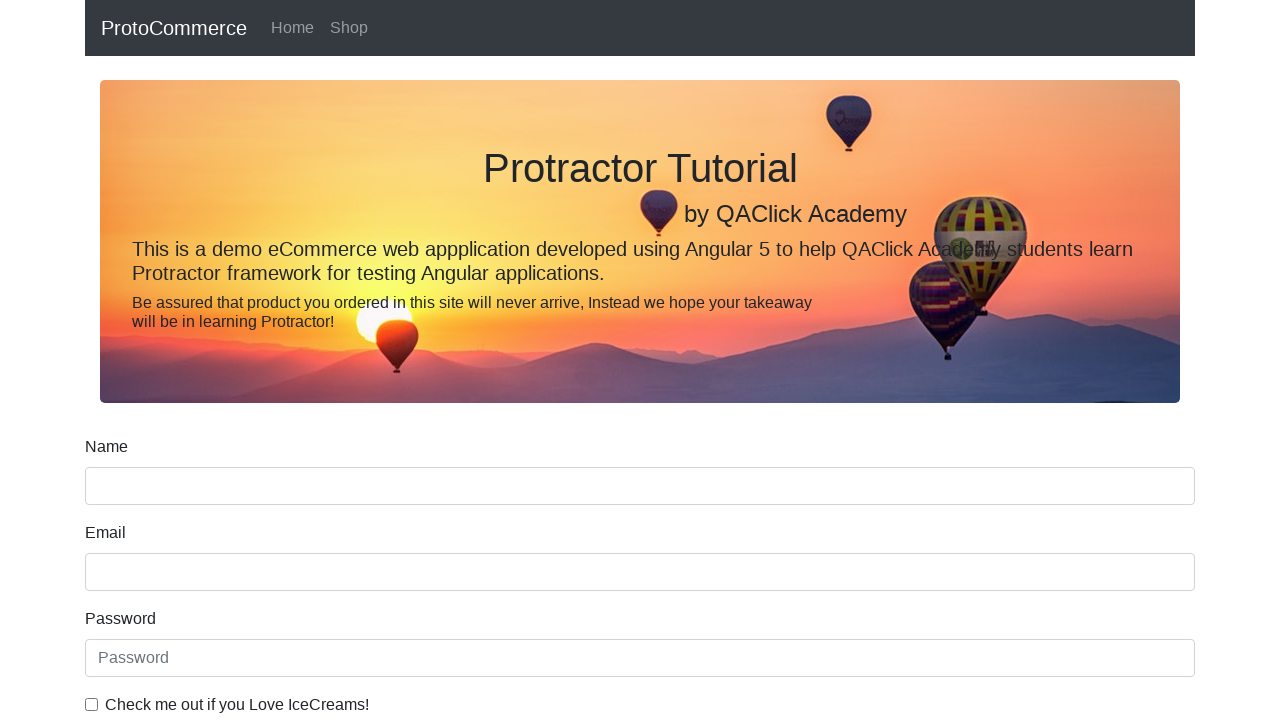

Opened a new tab/page
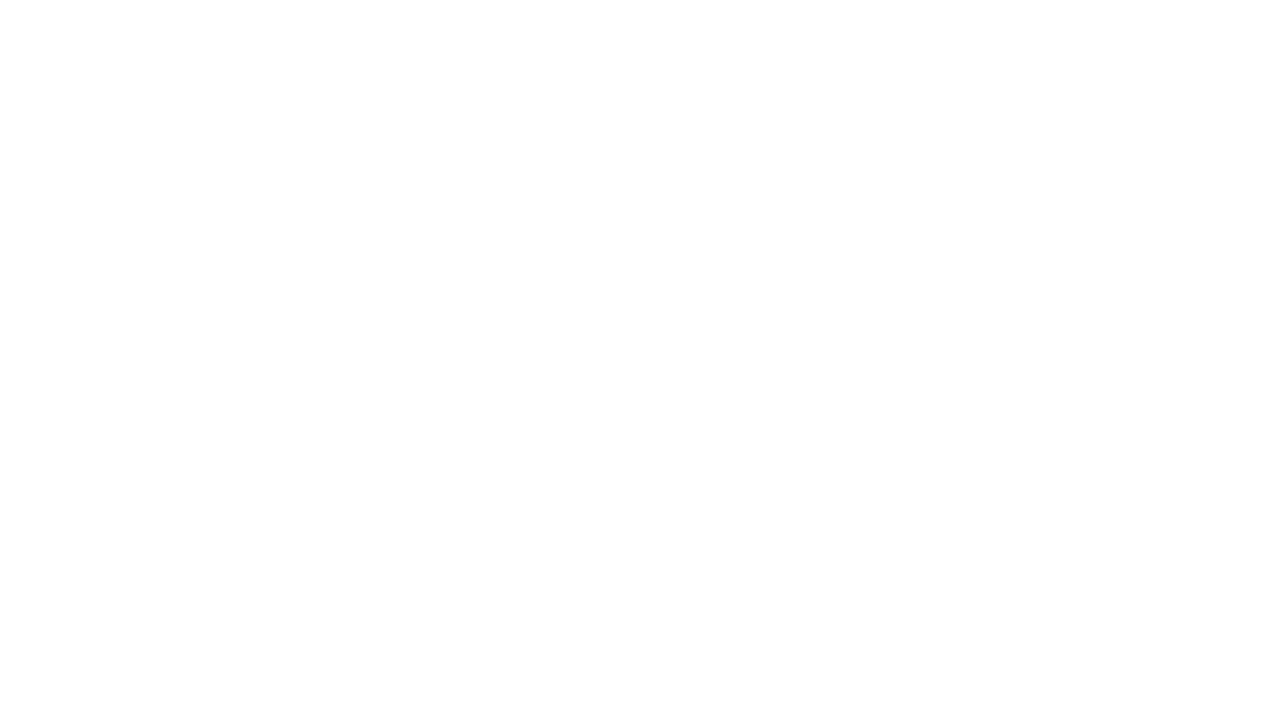

Navigated to https://rahulshettyacademy.com/ in new tab
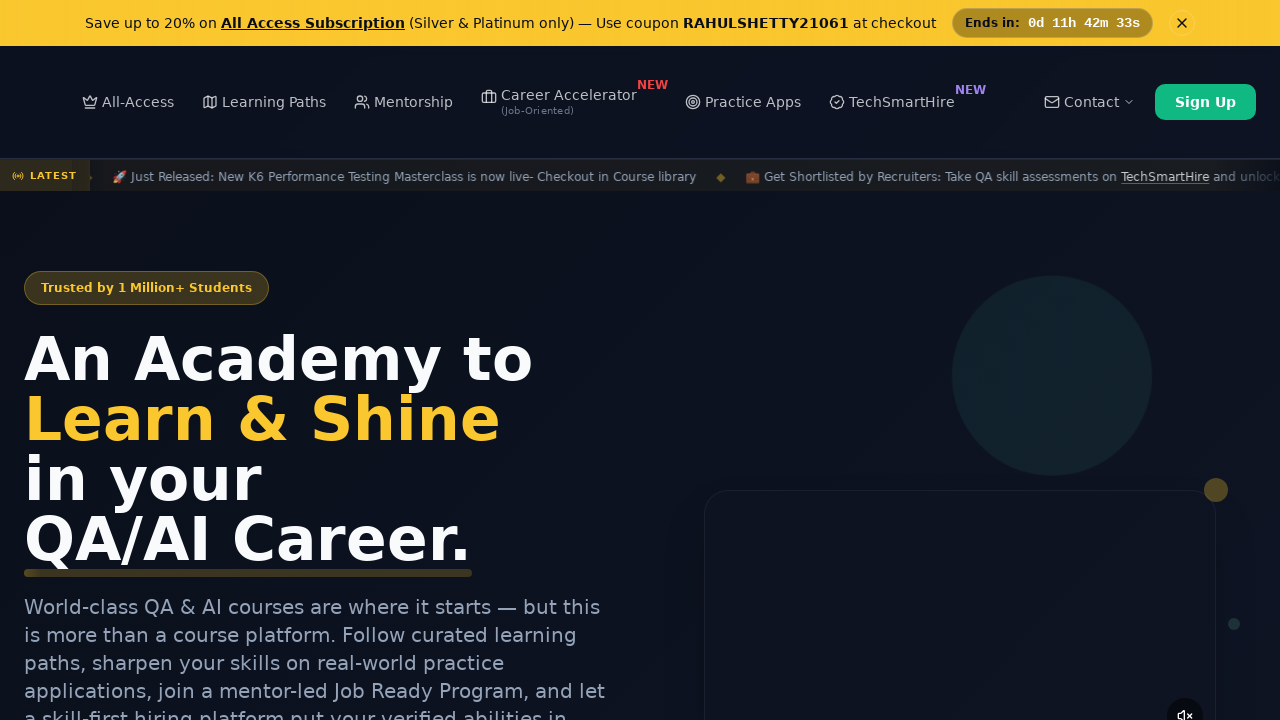

Course links loaded in new tab
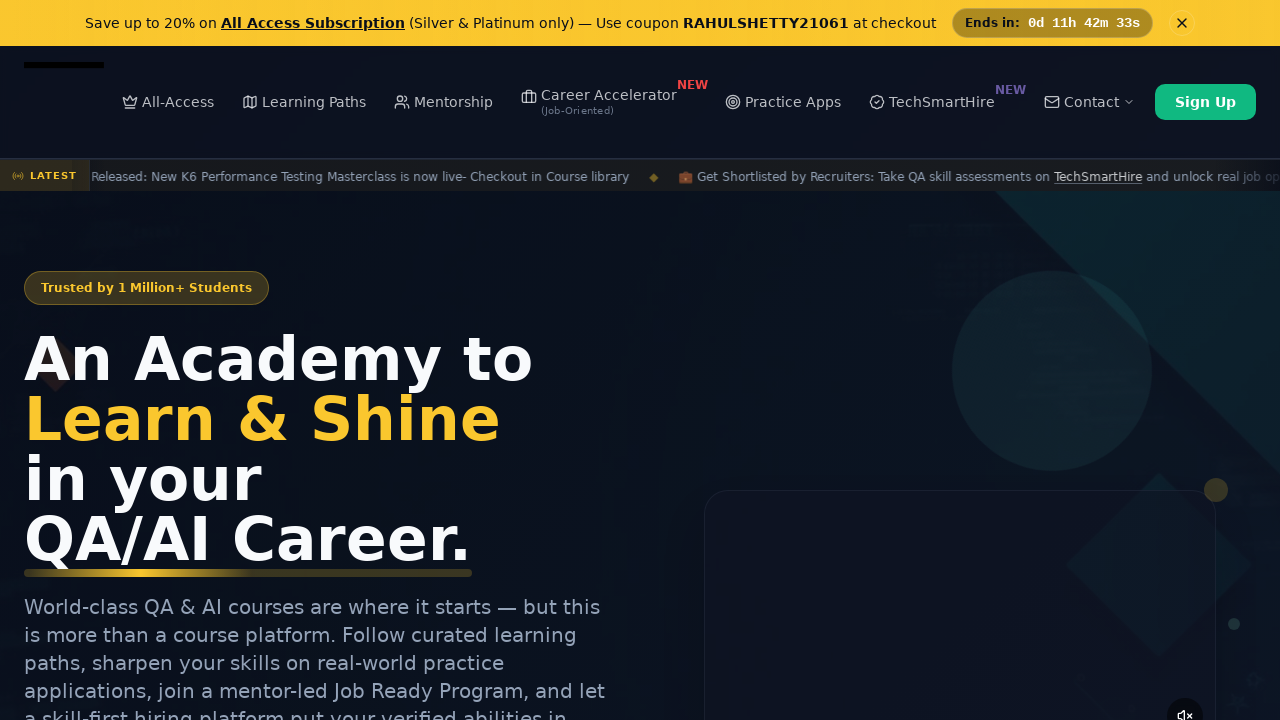

Located all course links
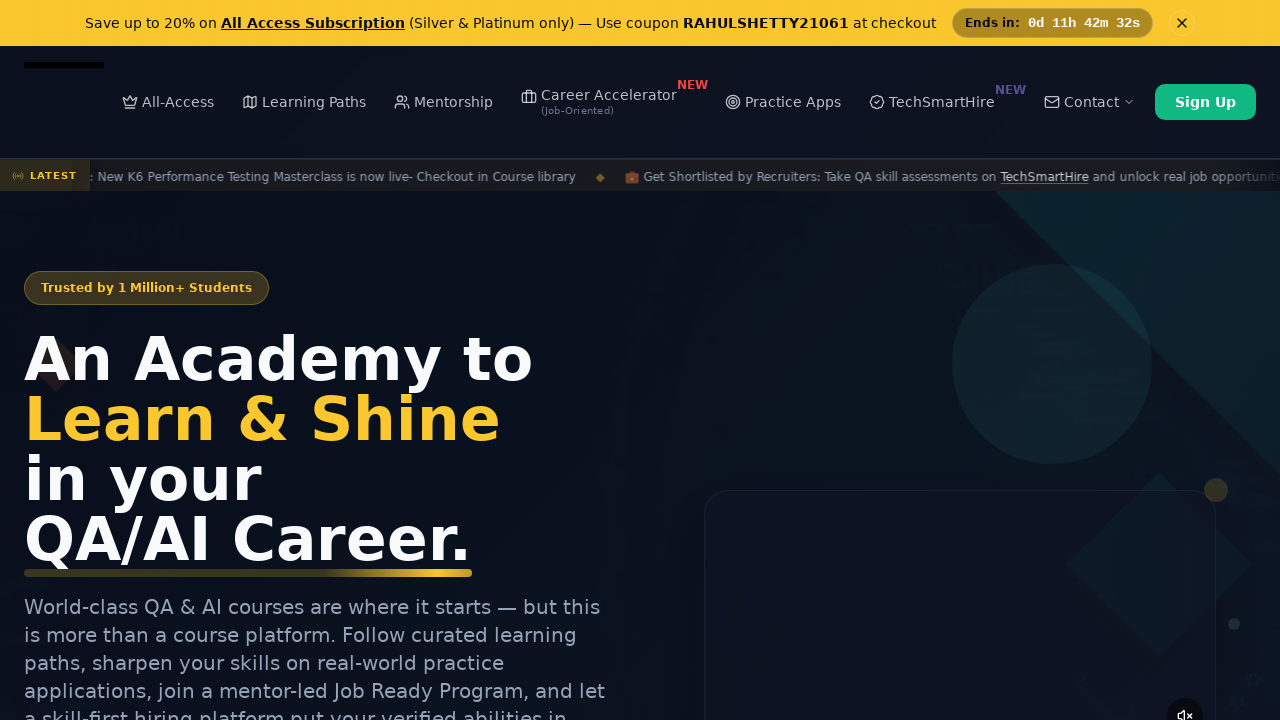

Extracted course title: Playwright Testing
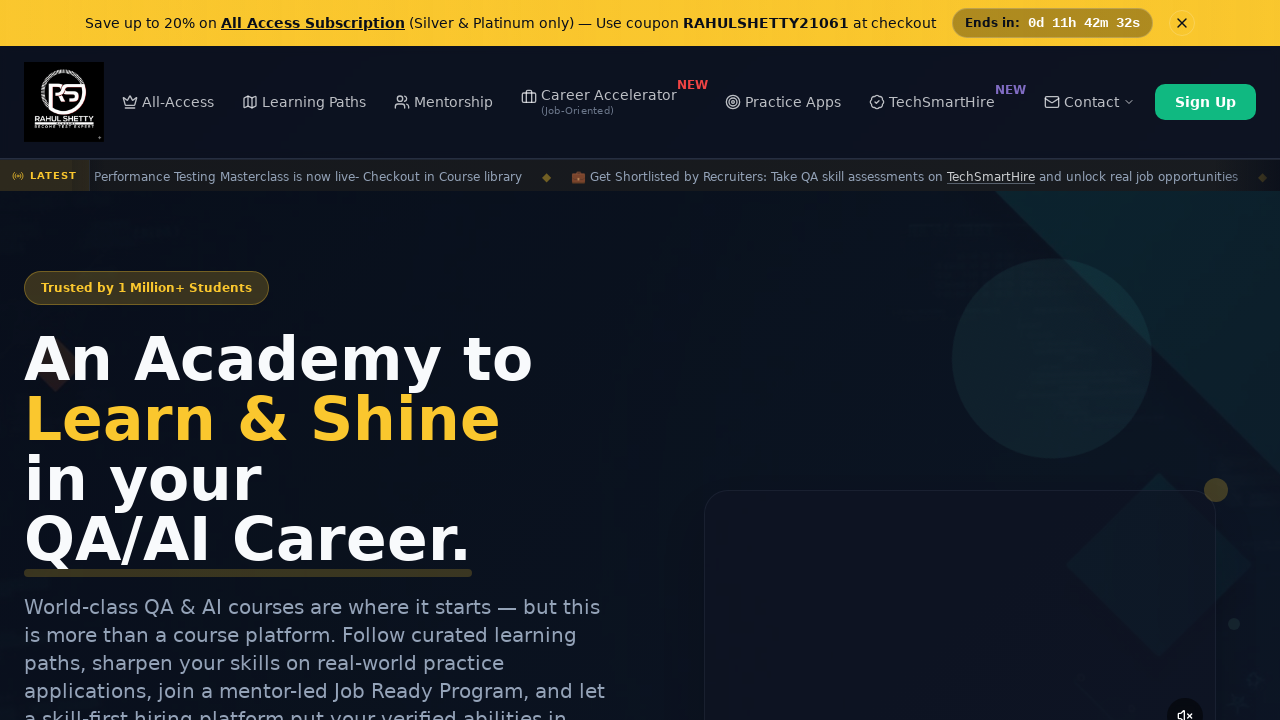

Filled name field with course title: Playwright Testing on input[name='name']
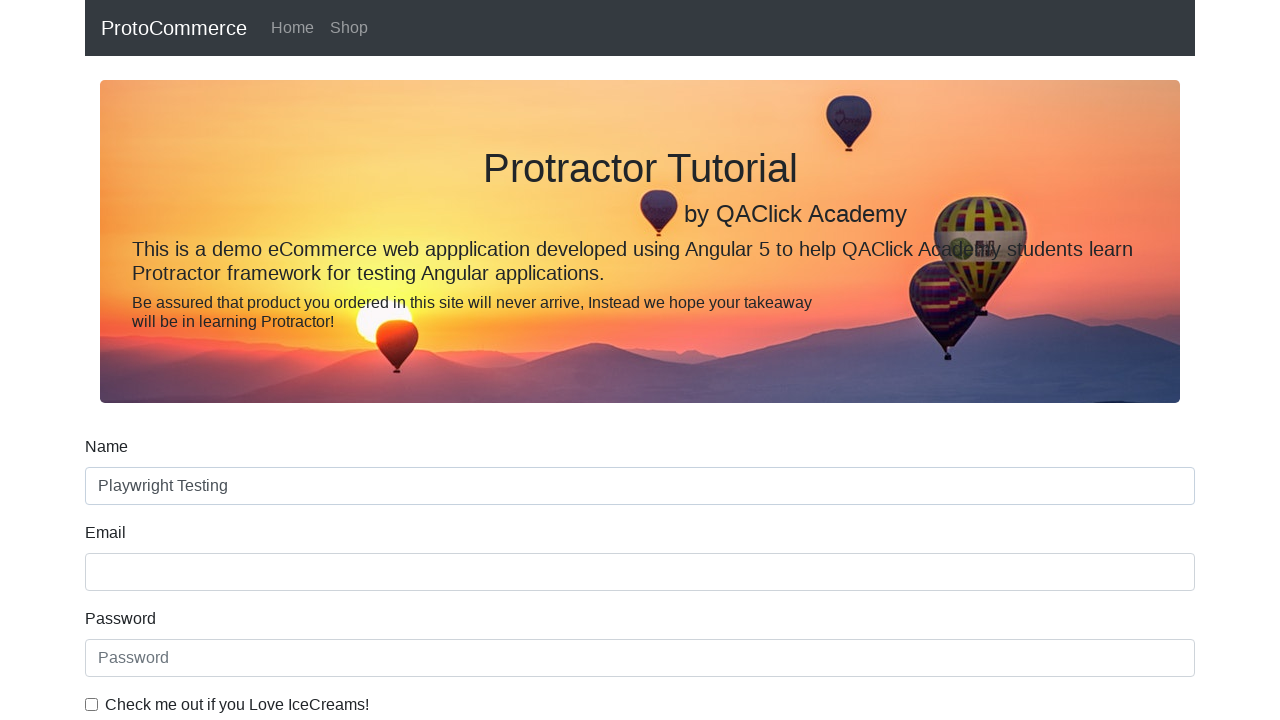

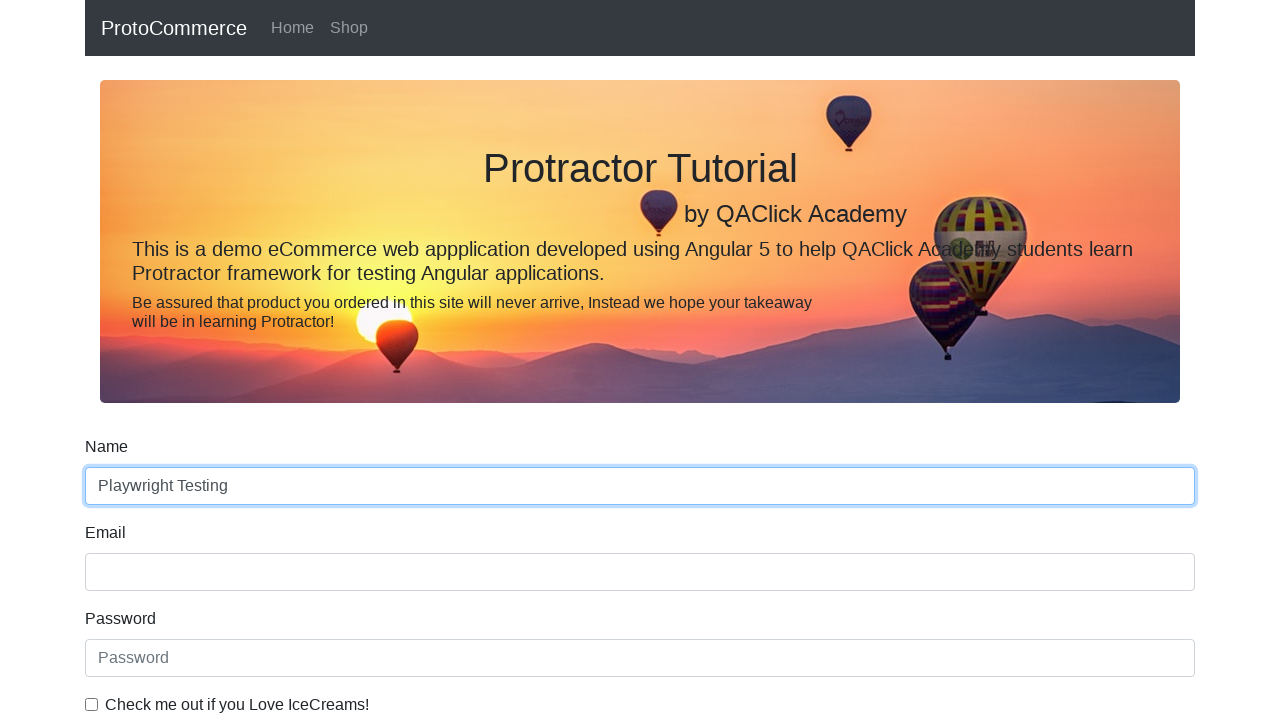